Tests GitHub search functionality by searching for a specific repository, navigating to it, opening the Issues tab, and verifying that a specific issue (#2) exists.

Starting URL: https://github.com

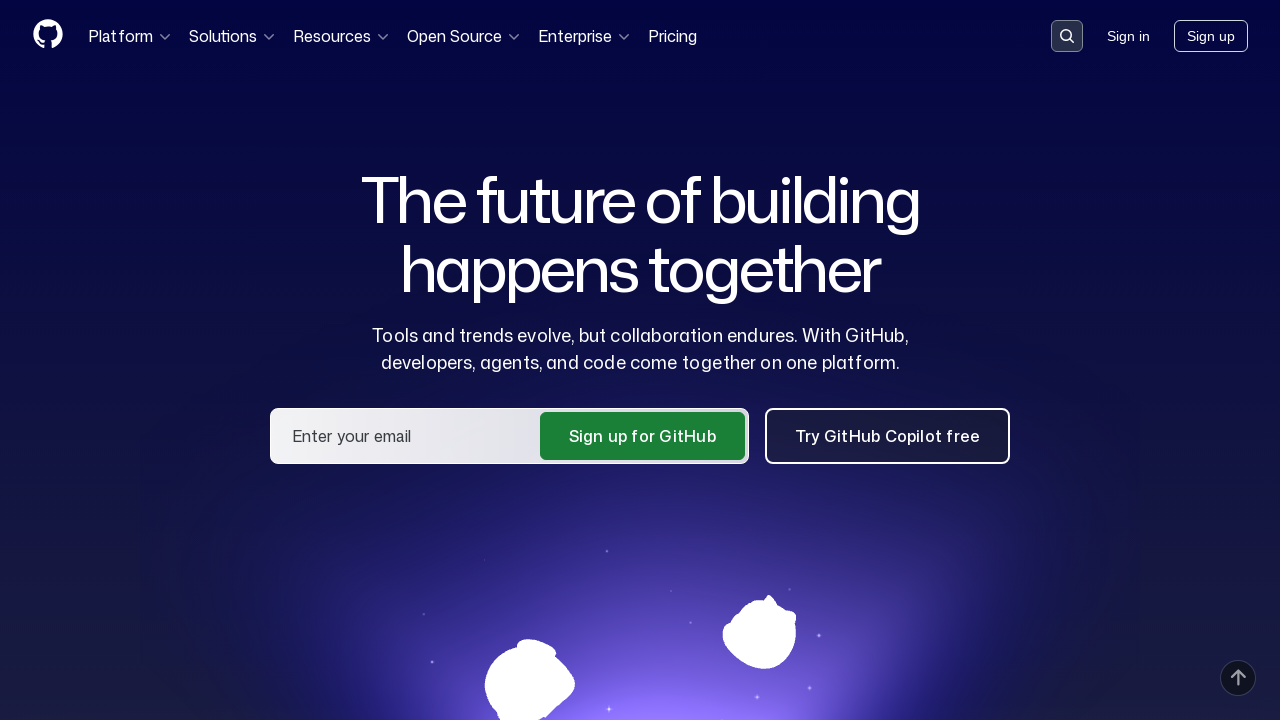

Clicked on search input container to activate search at (1067, 36) on .search-input-container
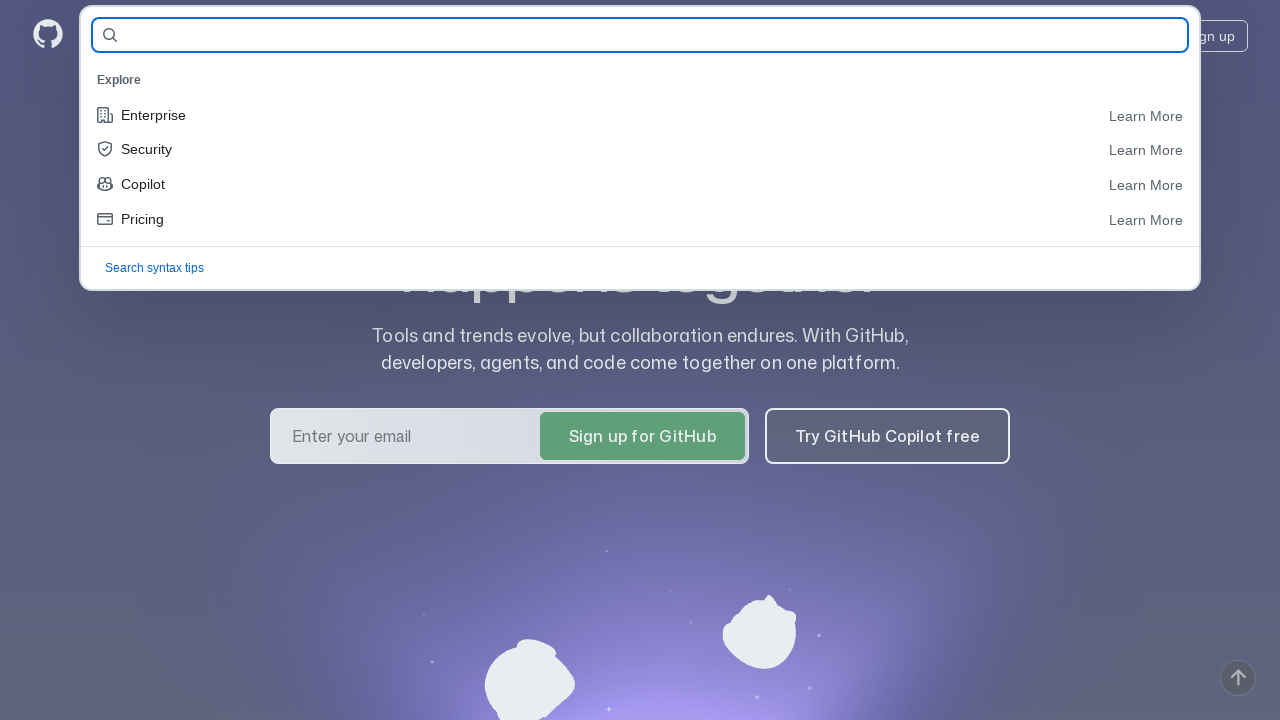

Filled search field with repository name 'YanaYakovlevaQA/ParameterizedTest' on #query-builder-test
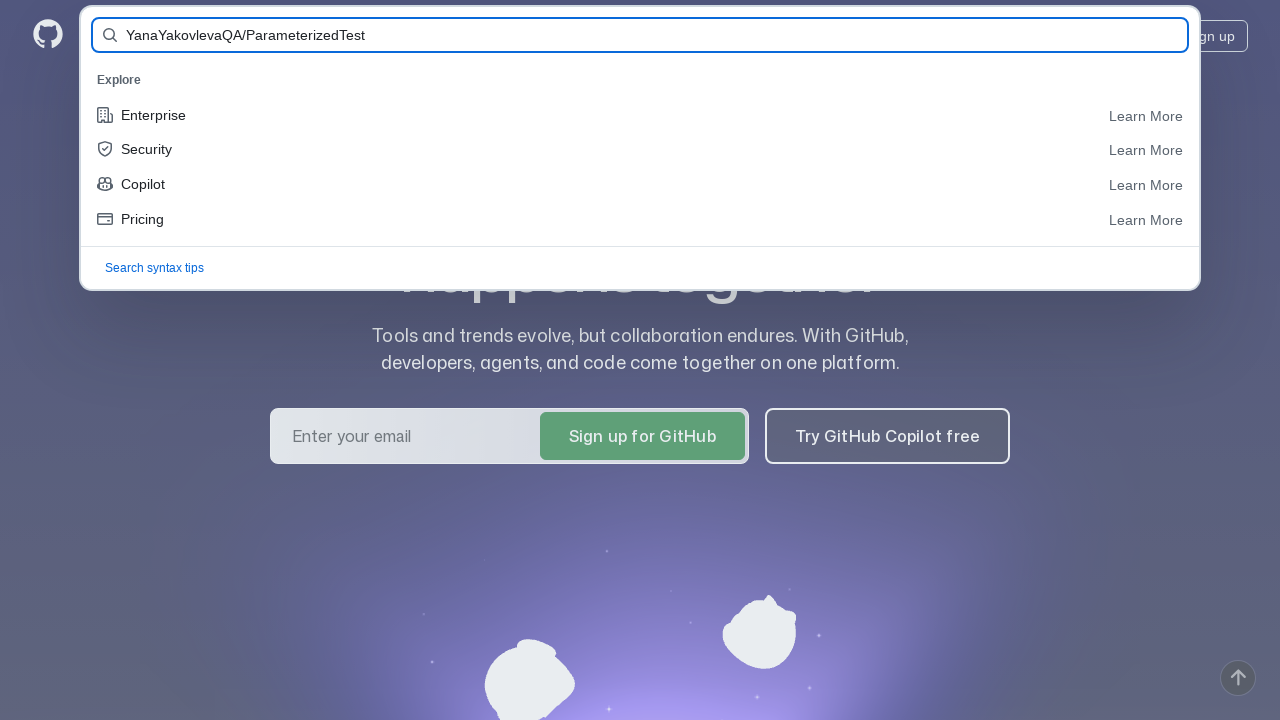

Submitted search form by pressing Enter on #query-builder-test
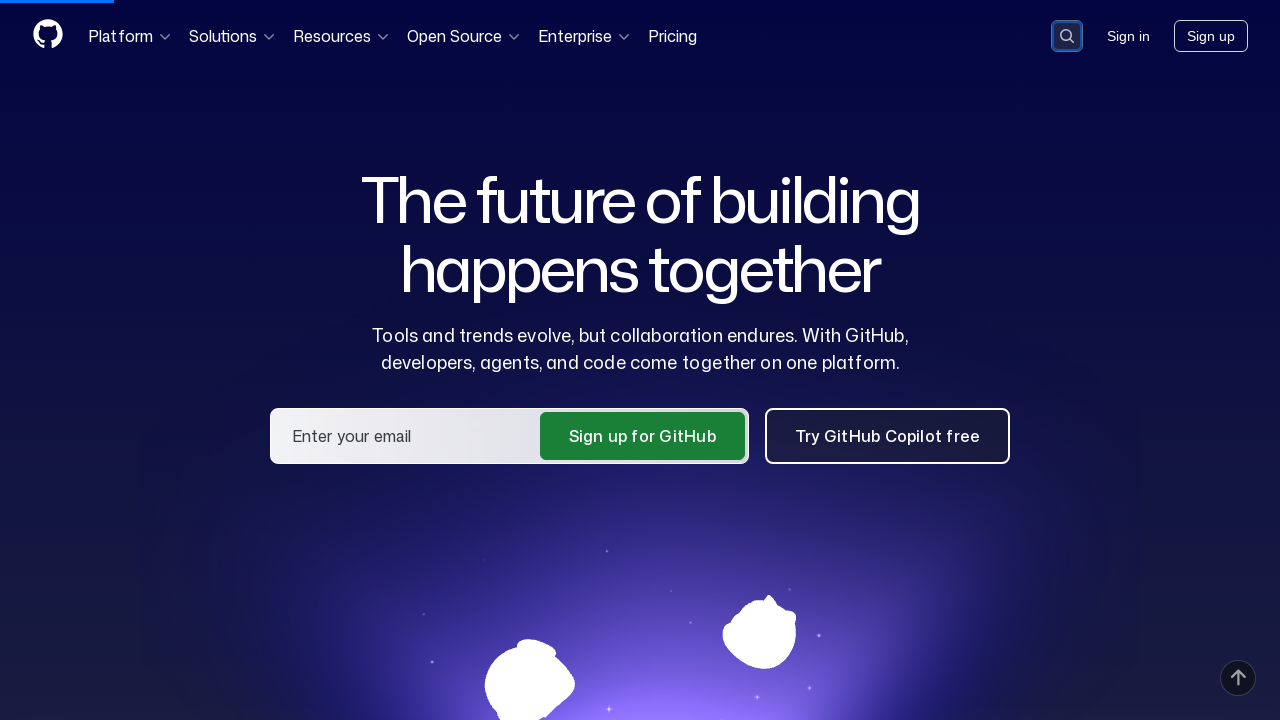

Clicked on repository link in search results at (510, 161) on a:has-text('YanaYakovlevaQA/ParameterizedTest')
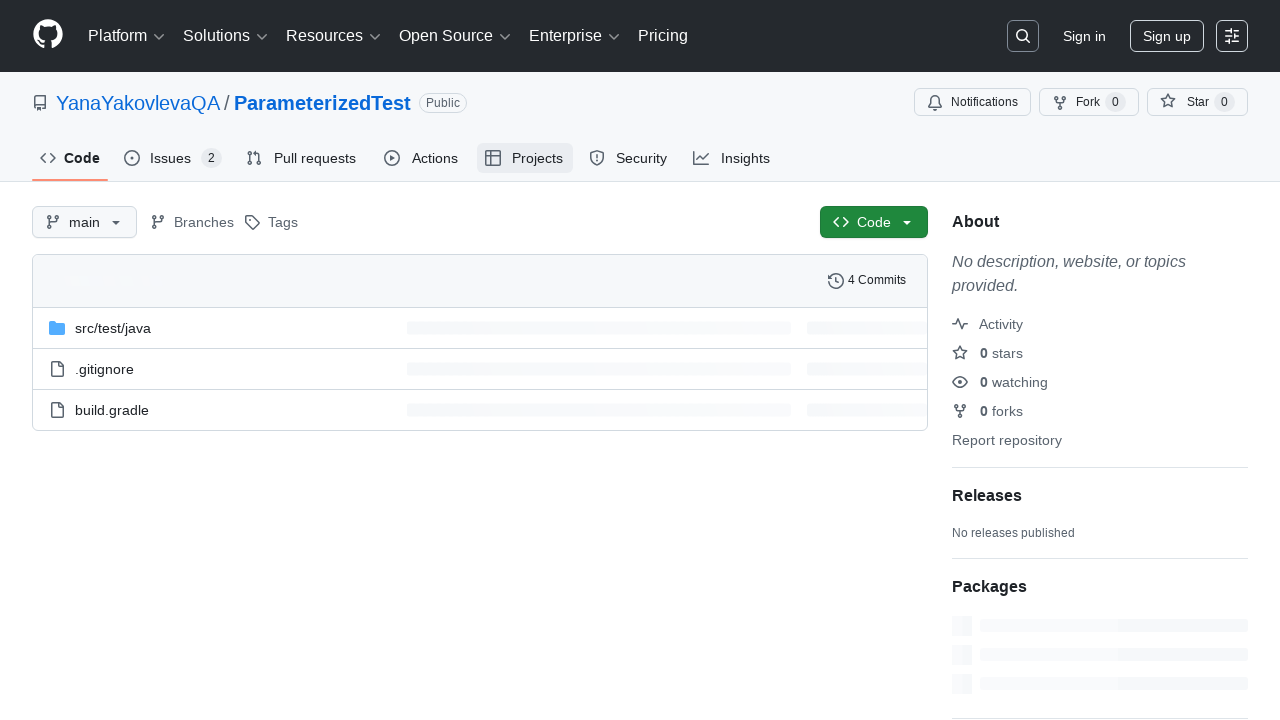

Clicked on Issues tab at (173, 158) on #issues-tab
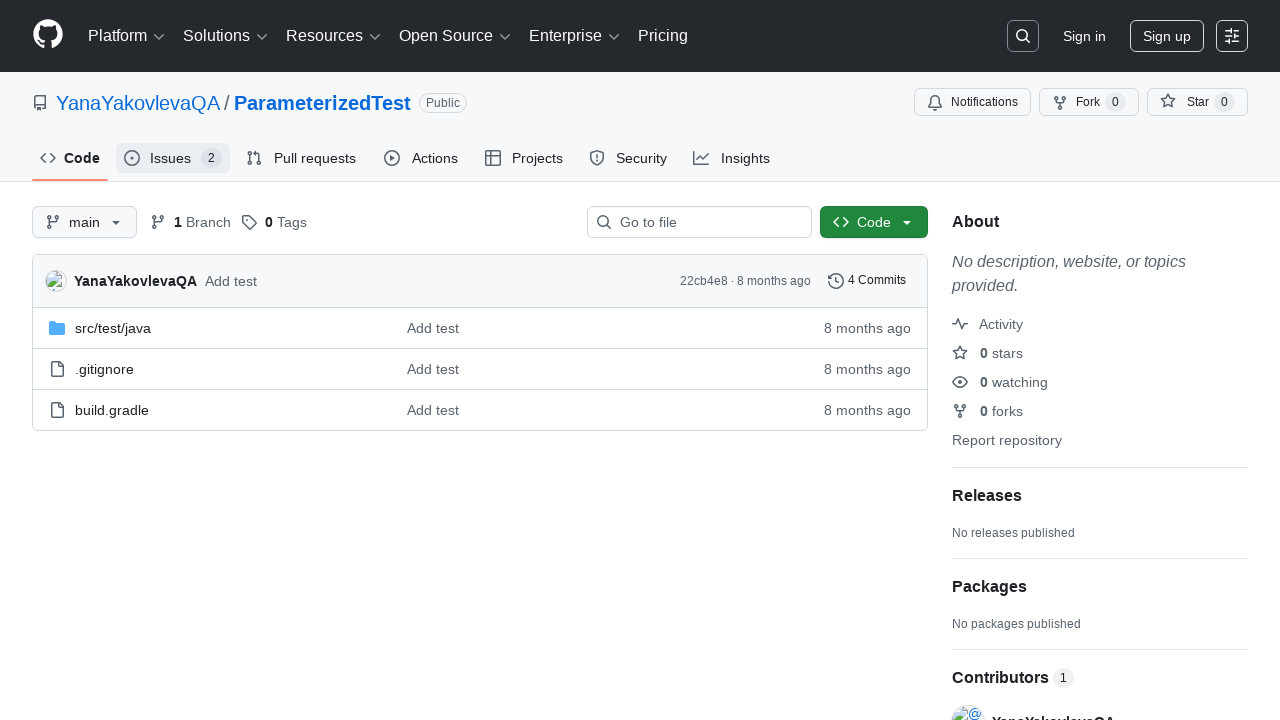

Verified that issue #2 exists in the repository
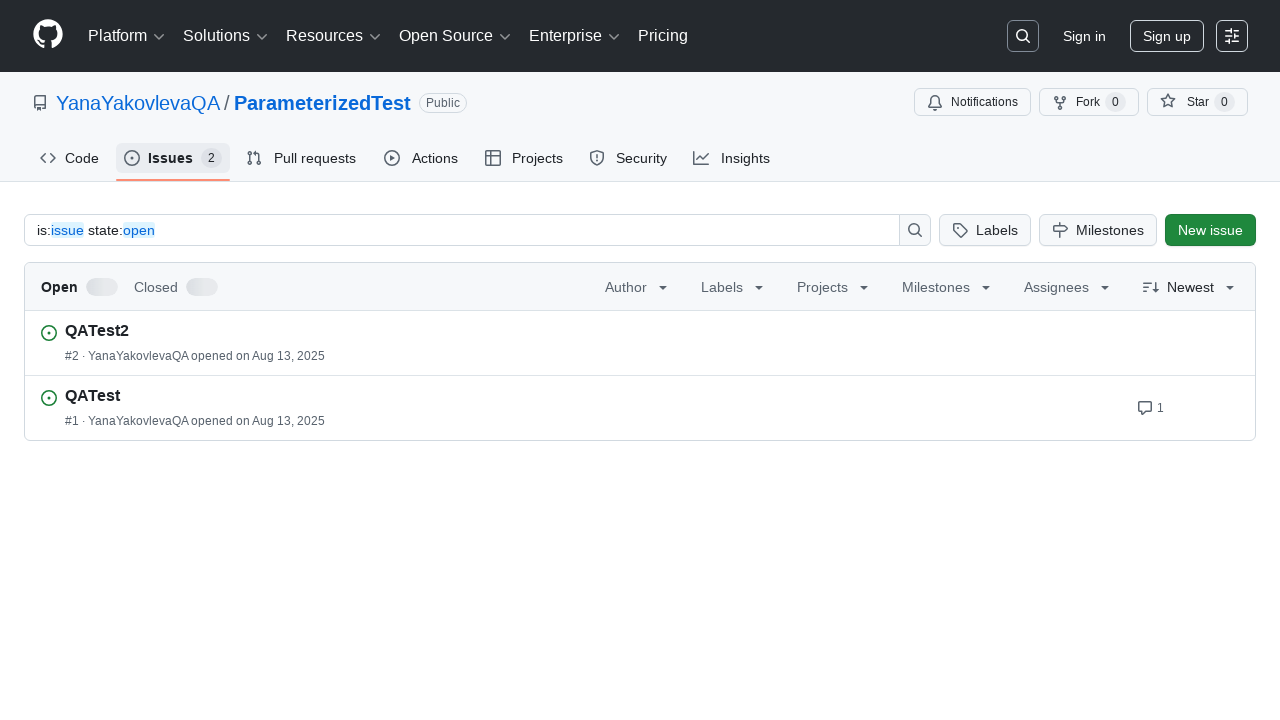

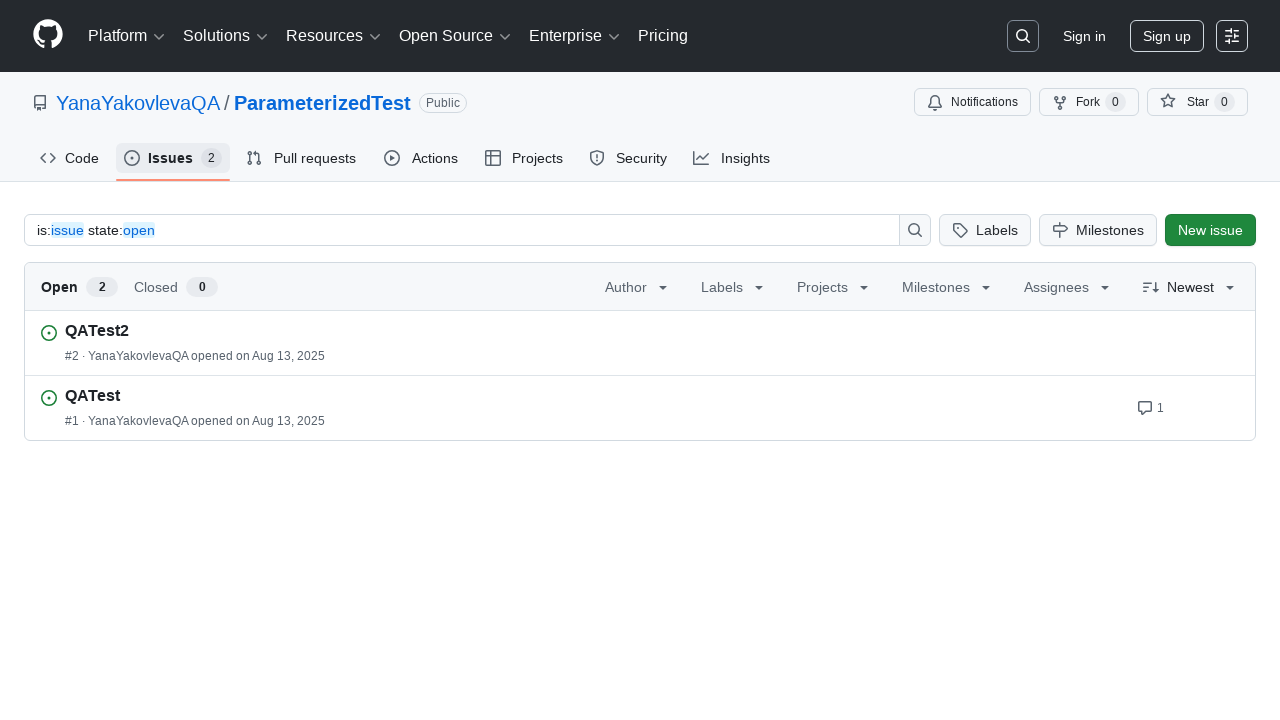